Tests login form validation by entering only a username without password and verifying the password required error message appears

Starting URL: https://www.saucedemo.com/

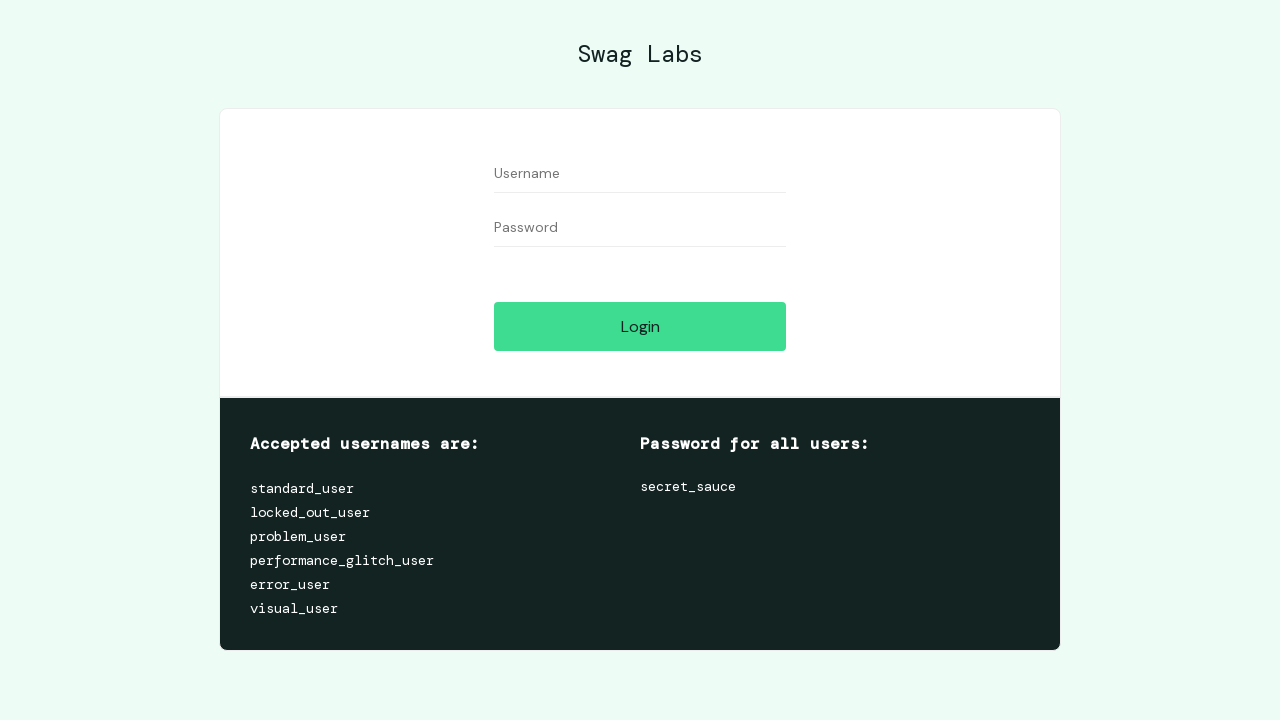

Filled username field with '111111' on #user-name
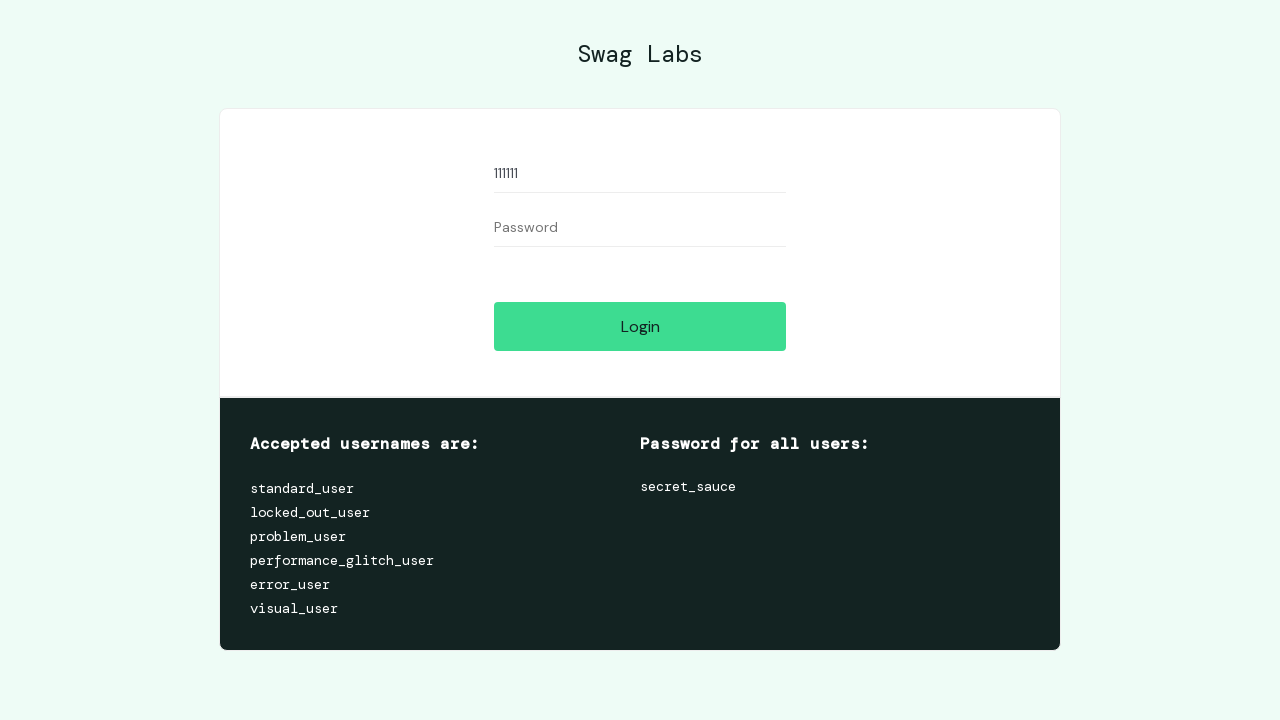

Clicked login button at (640, 326) on xpath=//*[@id='login-button']
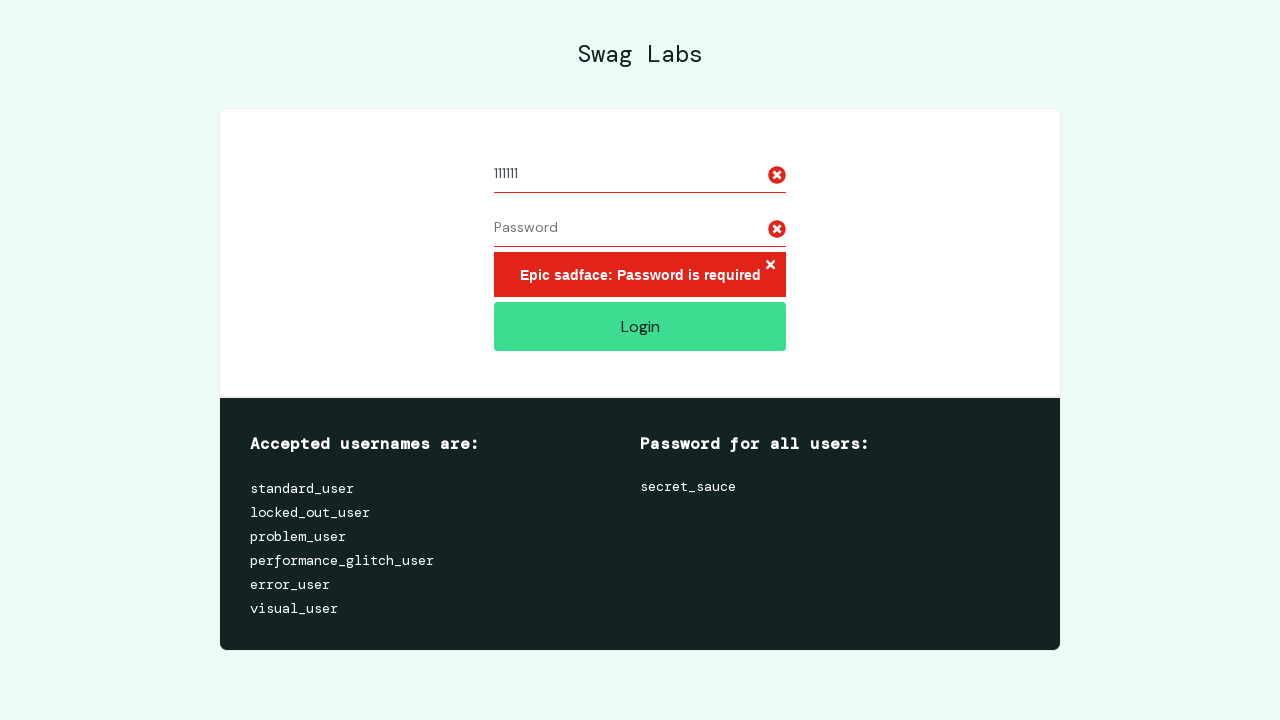

Password required error message appeared
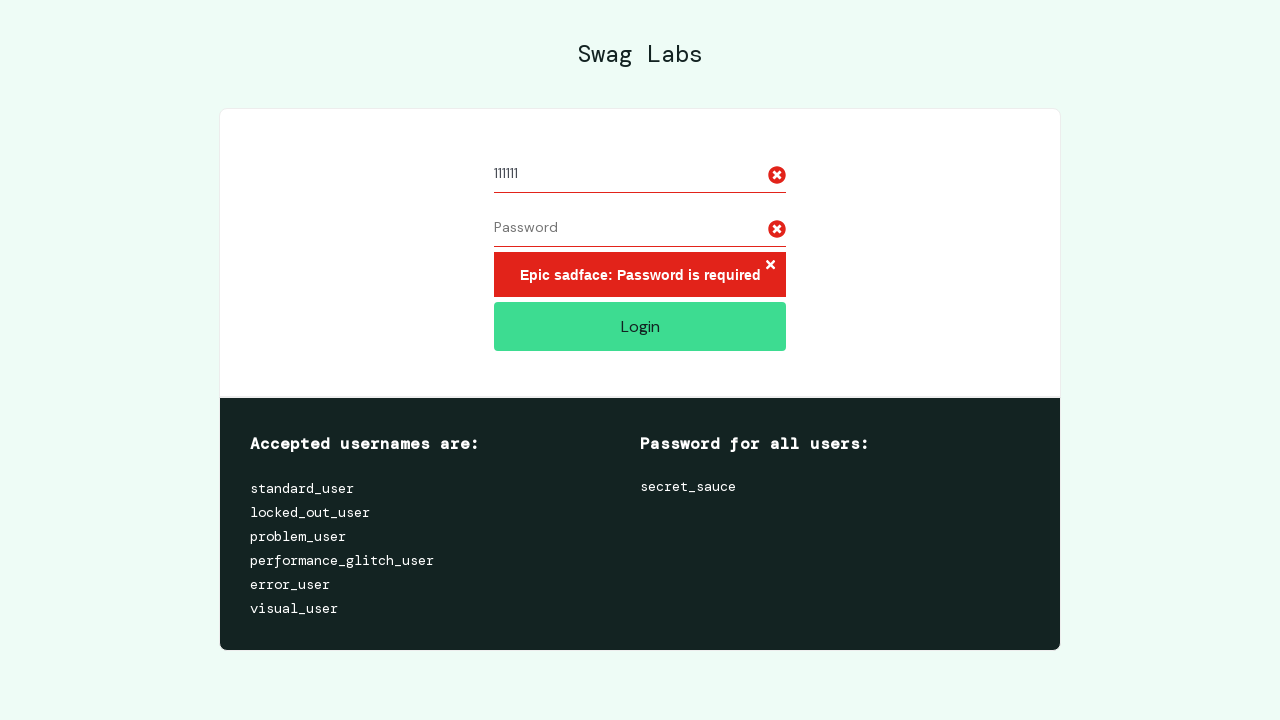

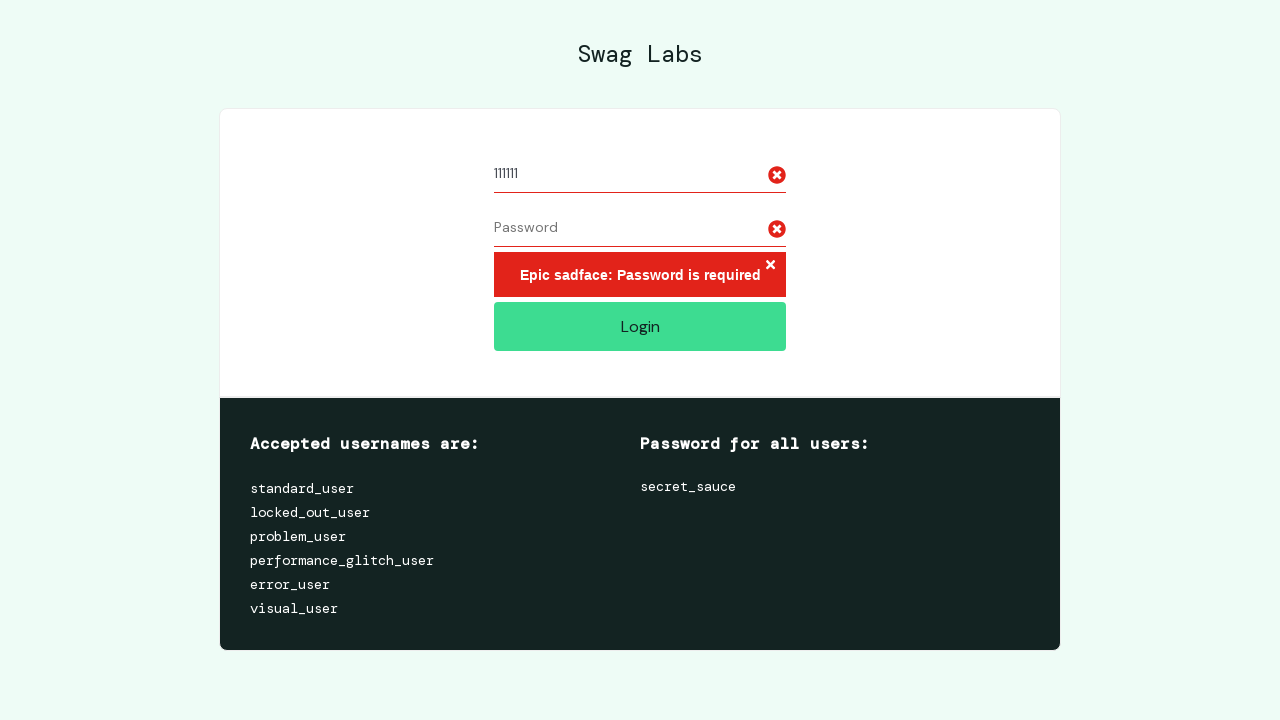